Tests clicking on Button 1 and verifies the result text displayed after clicking

Starting URL: http://practice.cydeo.com/multiple_buttons

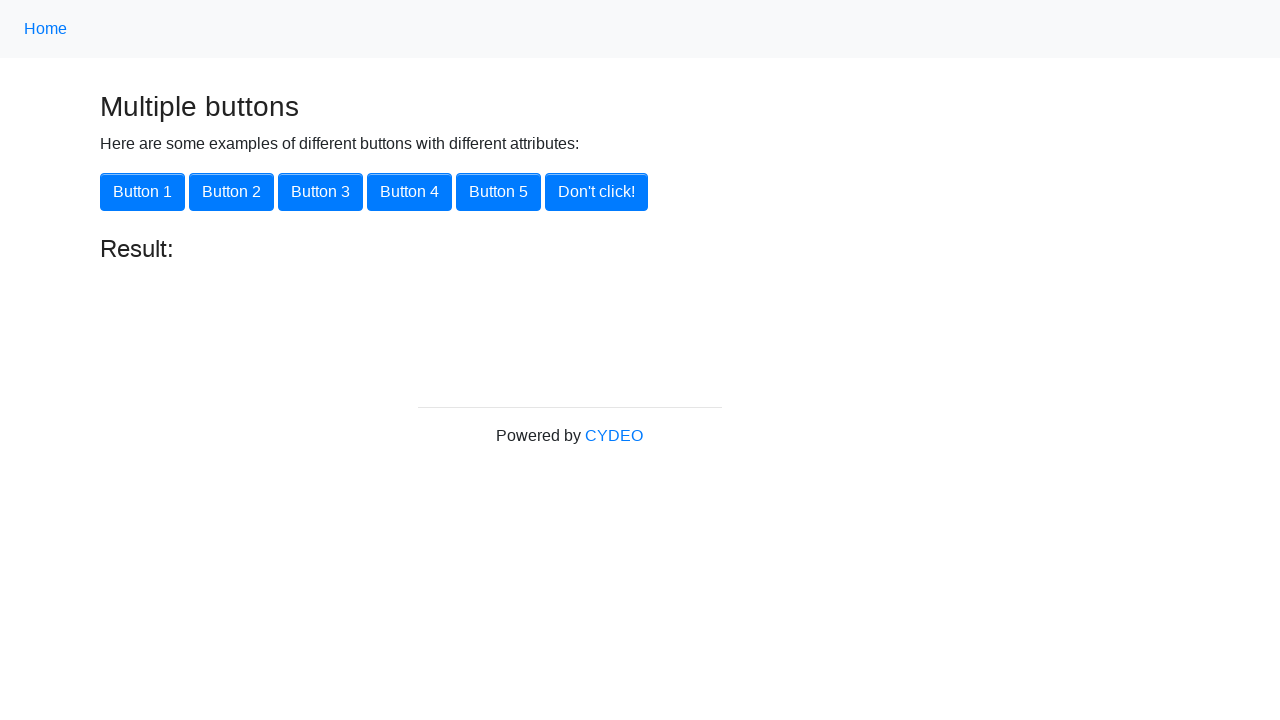

Clicked on Button 1 using xPath locator at (142, 192) on xpath=//button[@onclick='button1()']
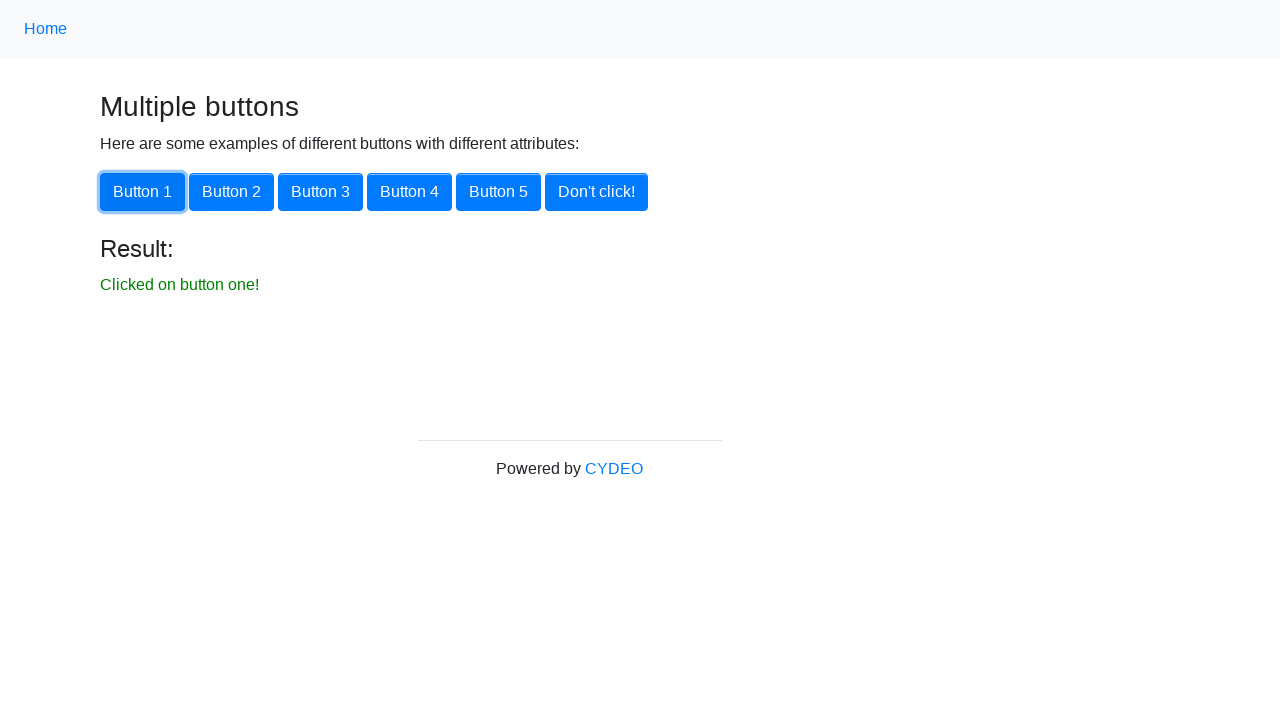

Result text element loaded after button click
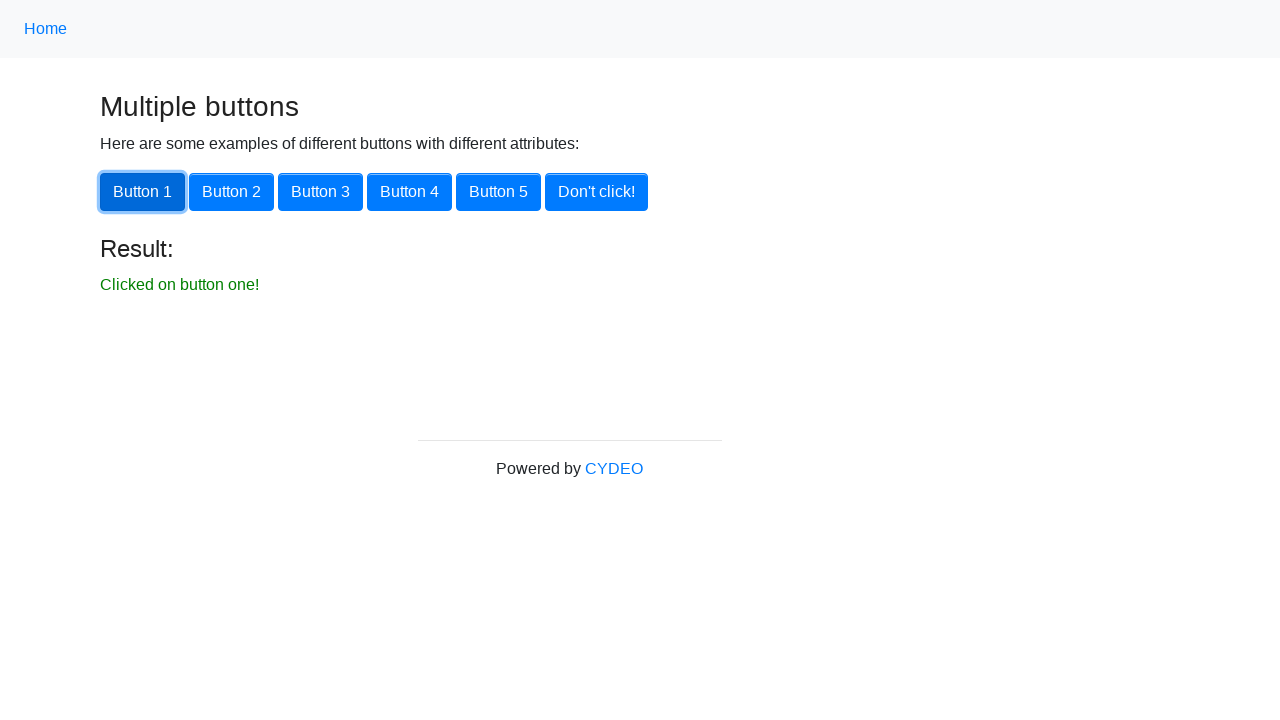

Retrieved result text content
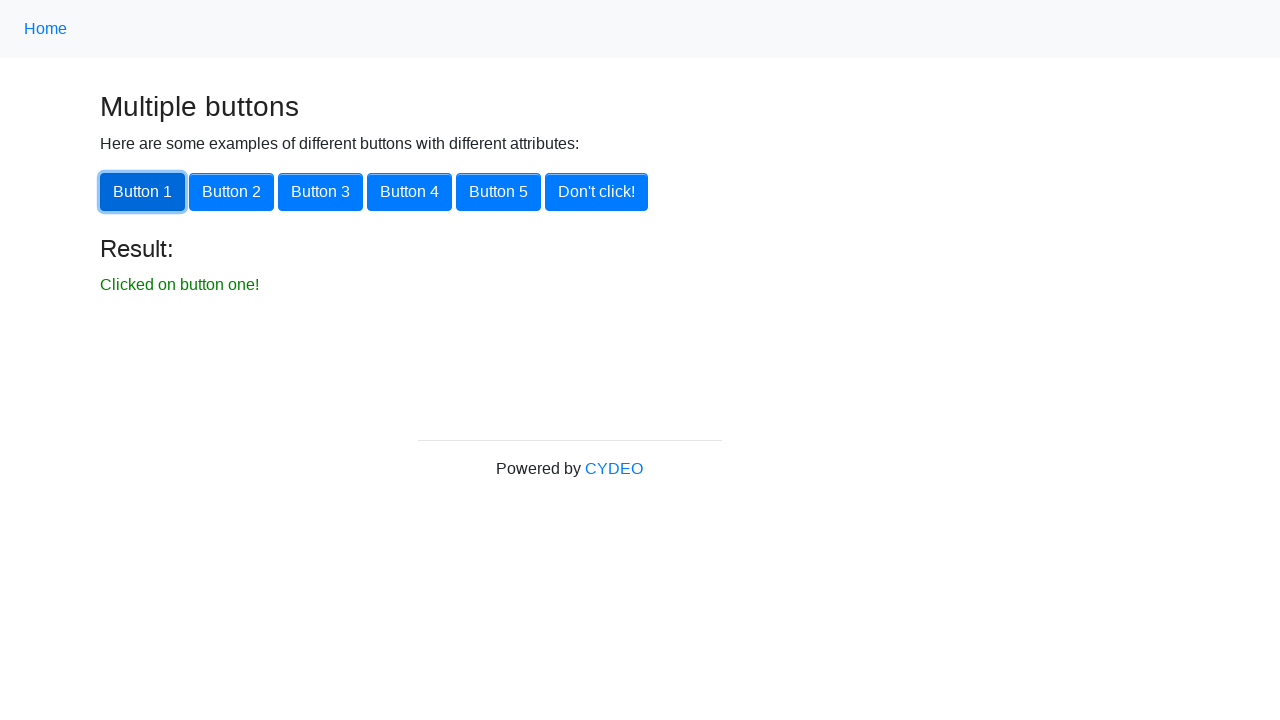

Verified result text matches expected value 'Clicked on button one!'
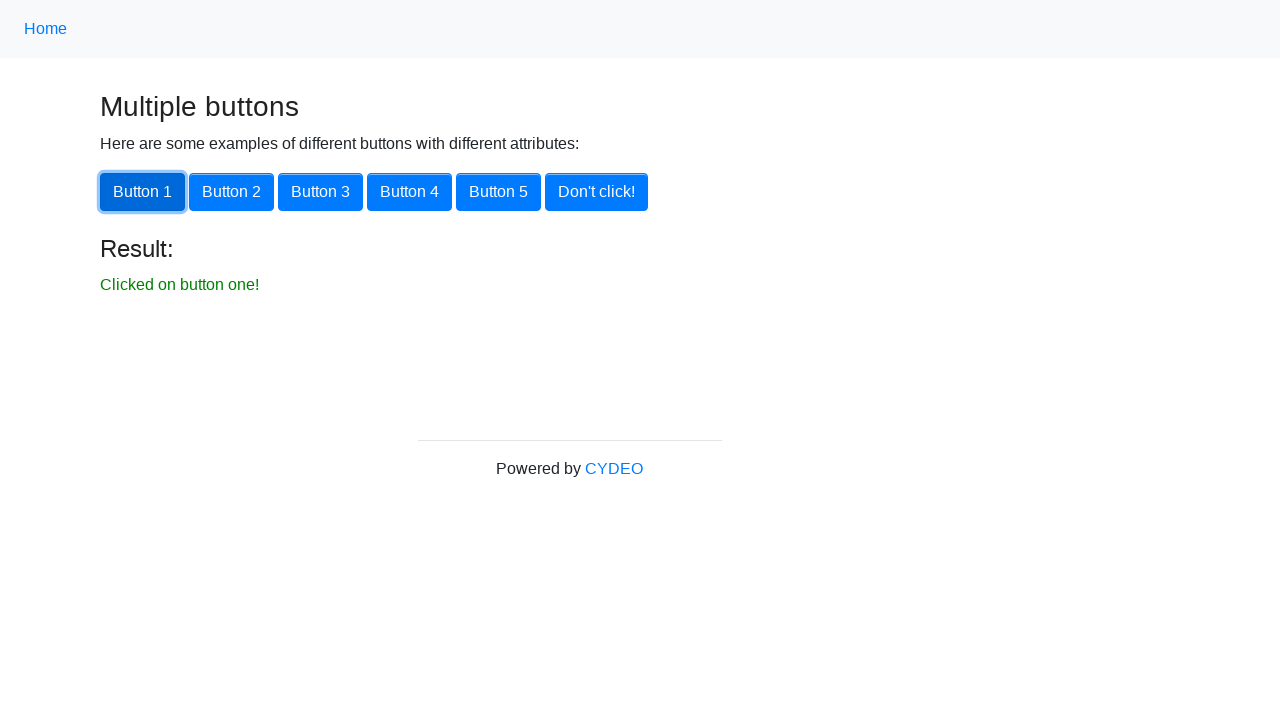

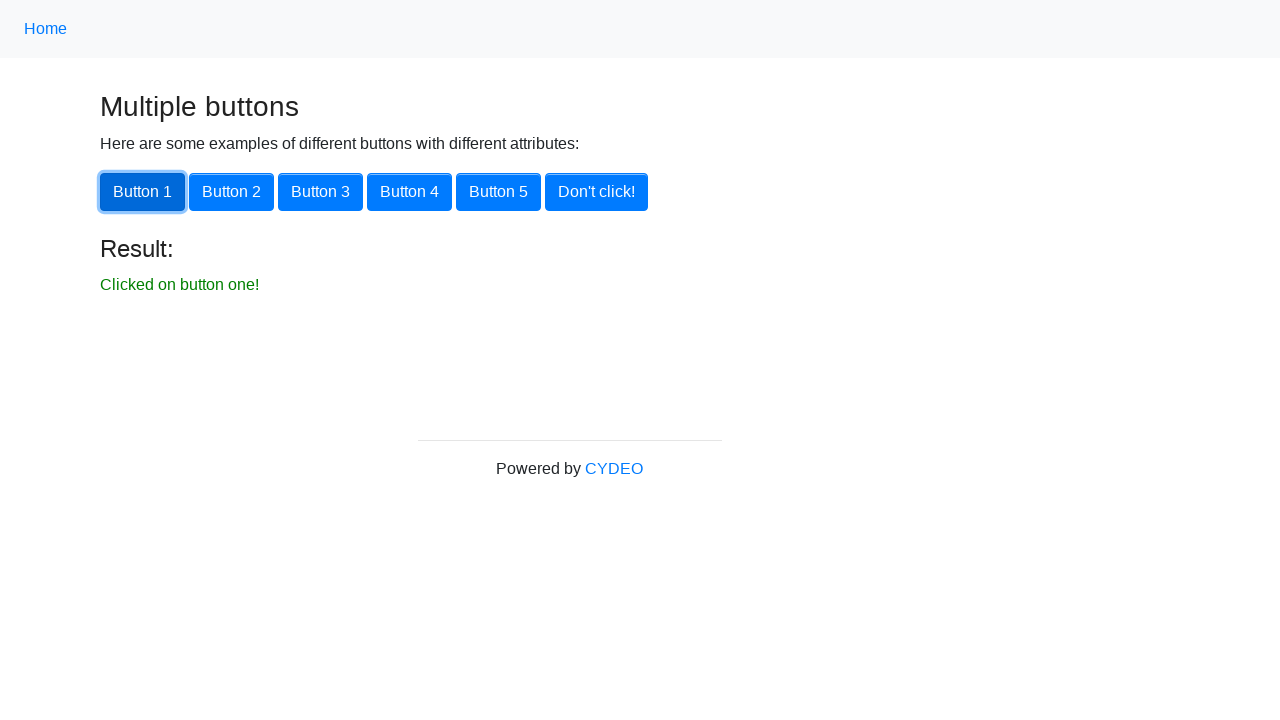